Tests user registration and login flow by creating a new account with unique credentials, then logging in and logging out

Starting URL: https://www.demoblaze.com/

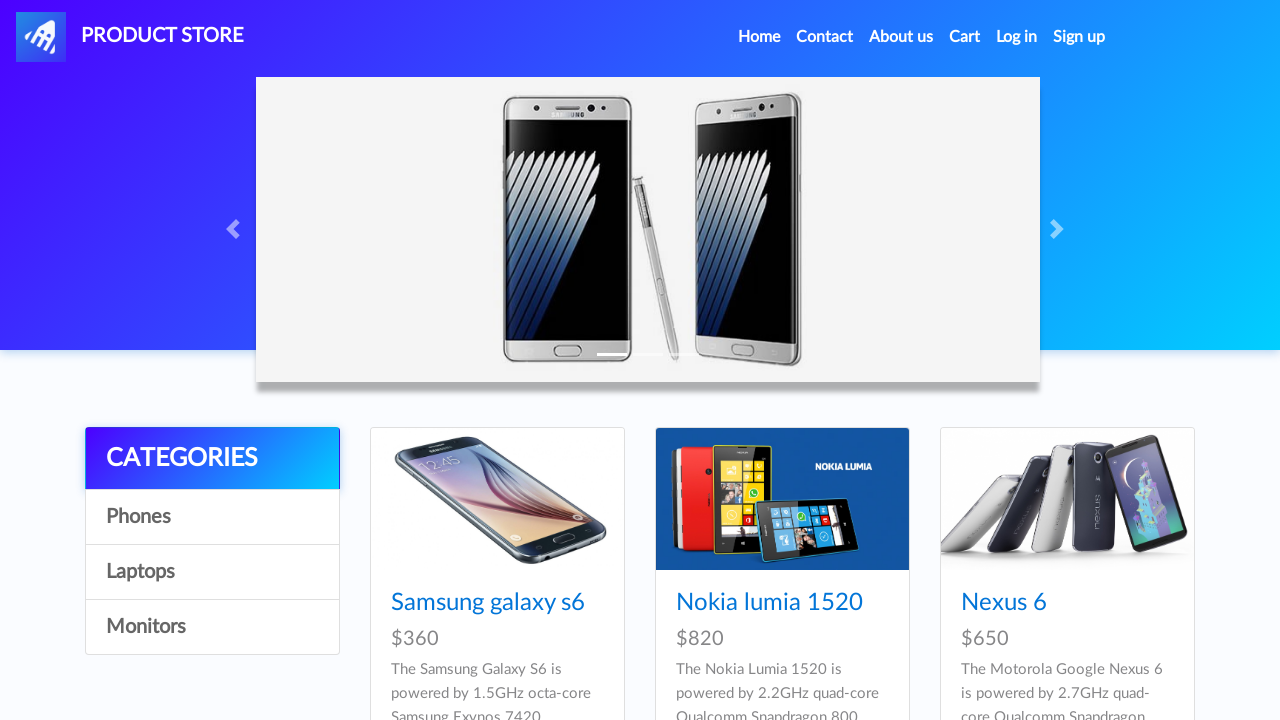

Clicked Sign Up button to open registration form at (1079, 37) on #signin2
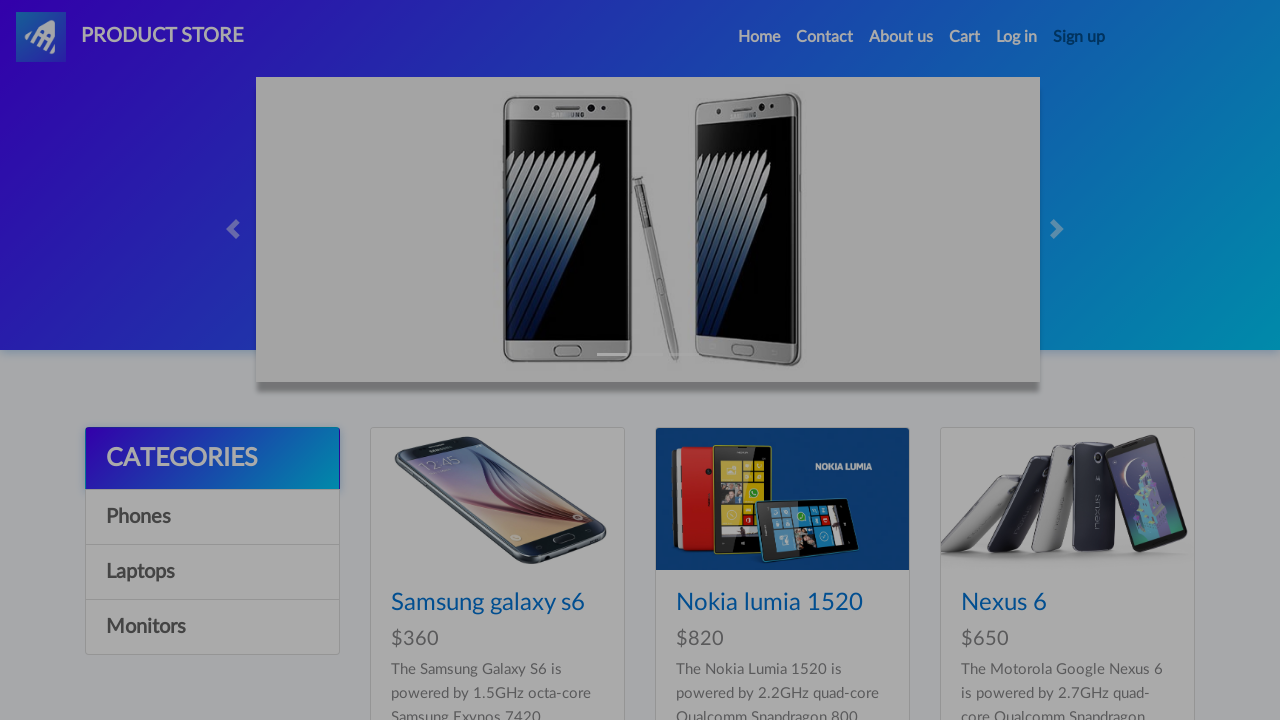

Filled username field with 'testUser2eab3496' on #sign-username
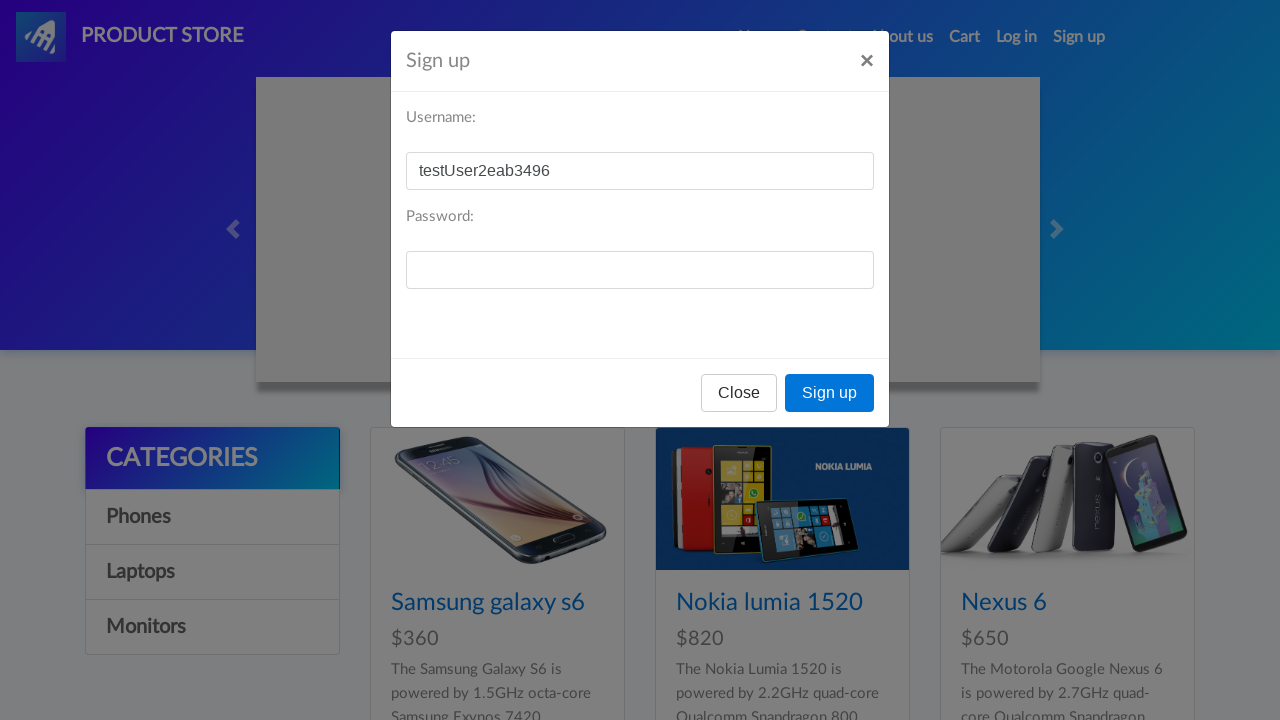

Filled password field with unique password on #sign-password
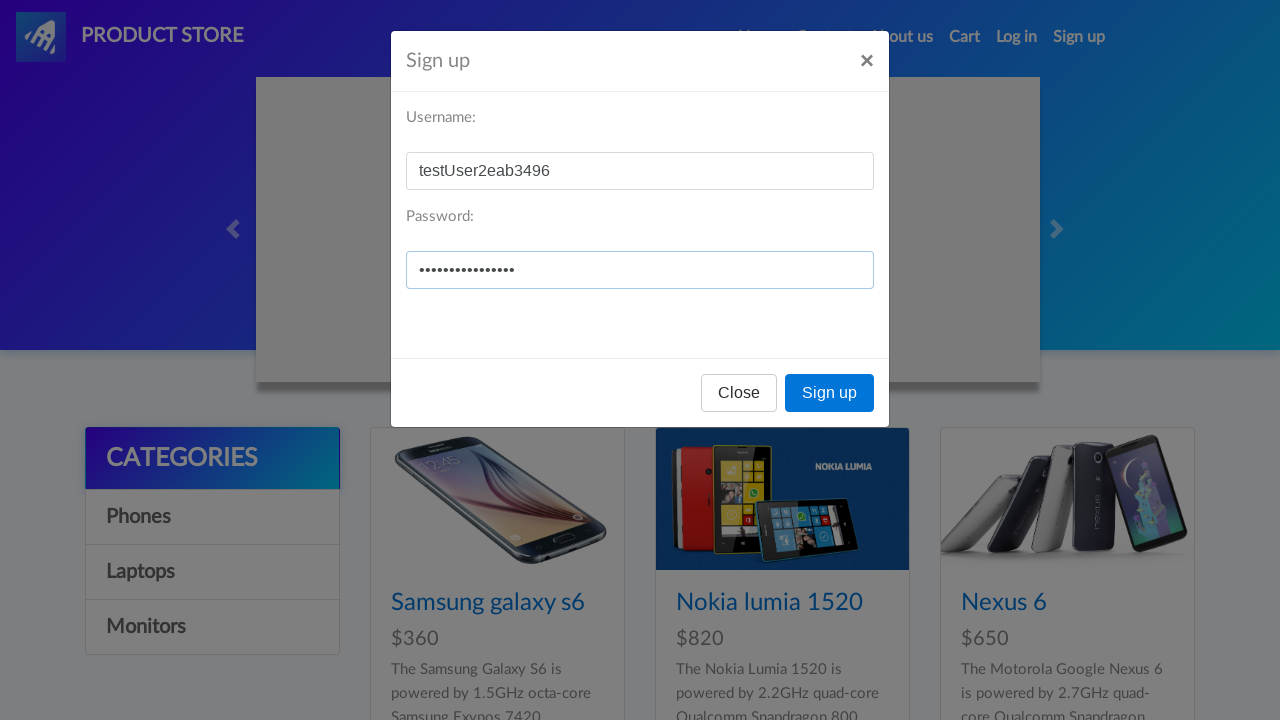

Clicked register button to submit registration form at (830, 393) on button[onclick='register()']
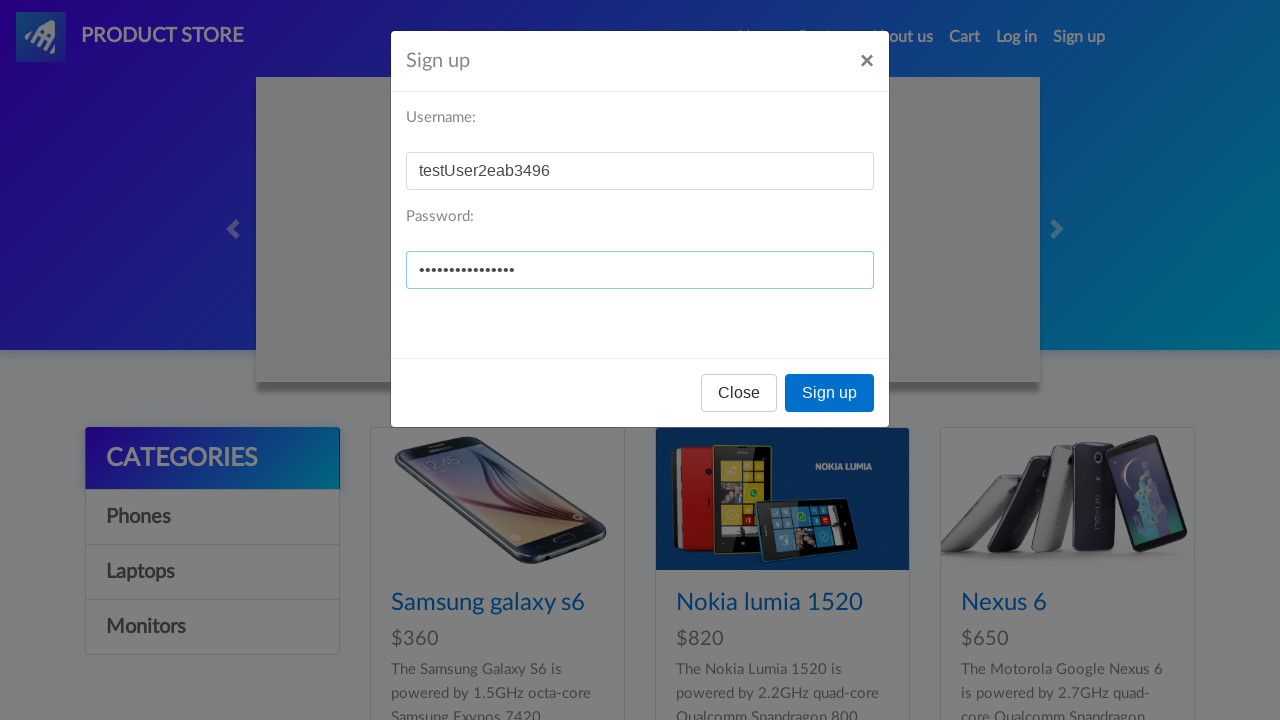

Set up dialog handler to accept registration confirmation alert
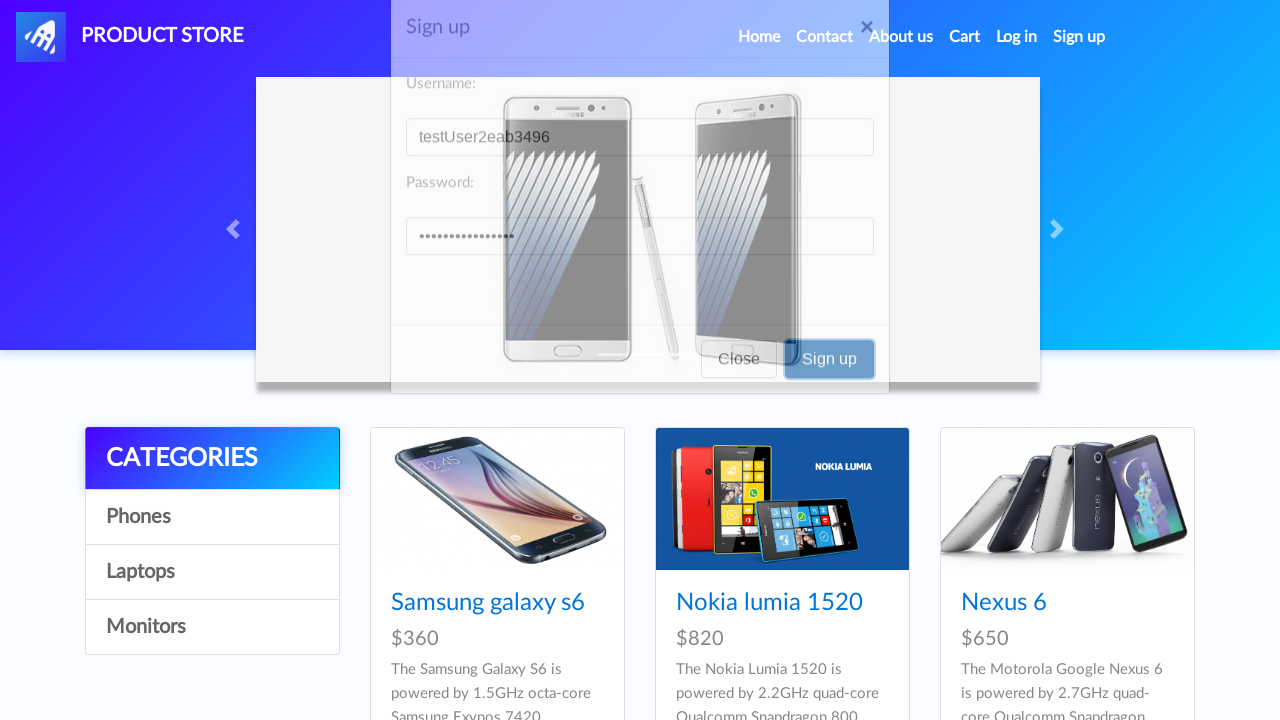

Waited 2 seconds for registration to complete
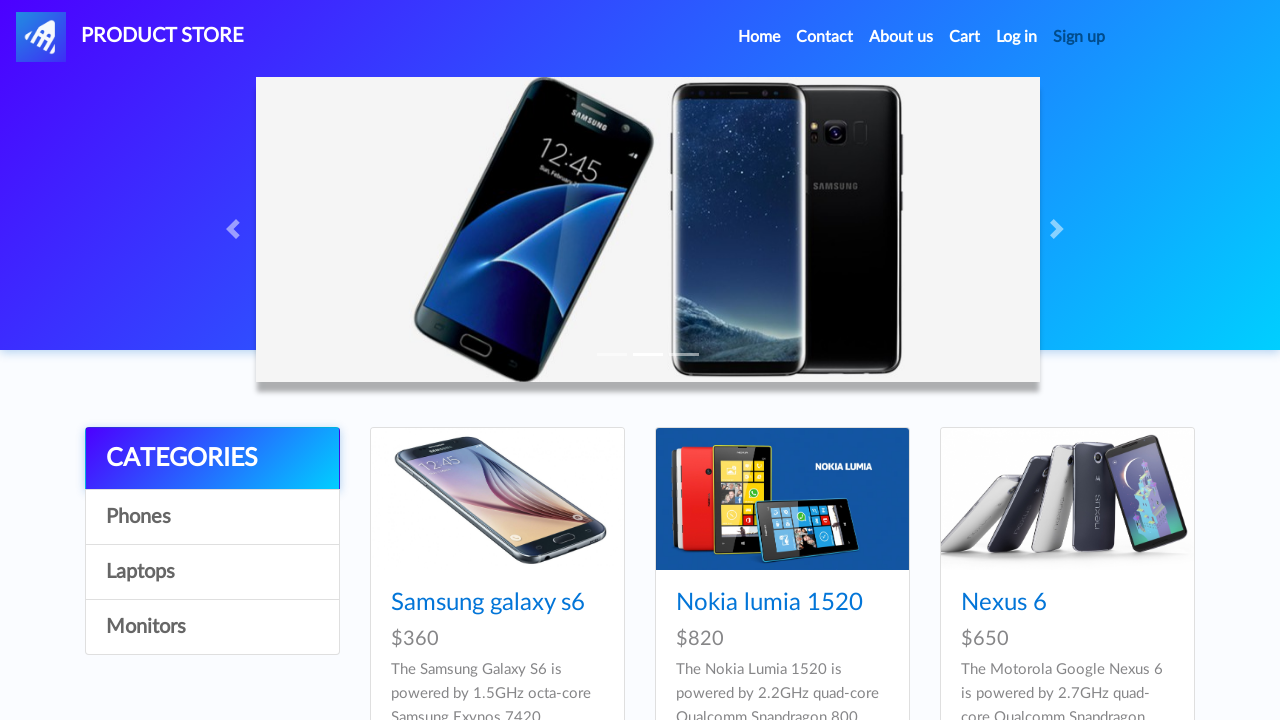

Clicked Log In button to open login form at (1017, 37) on #login2
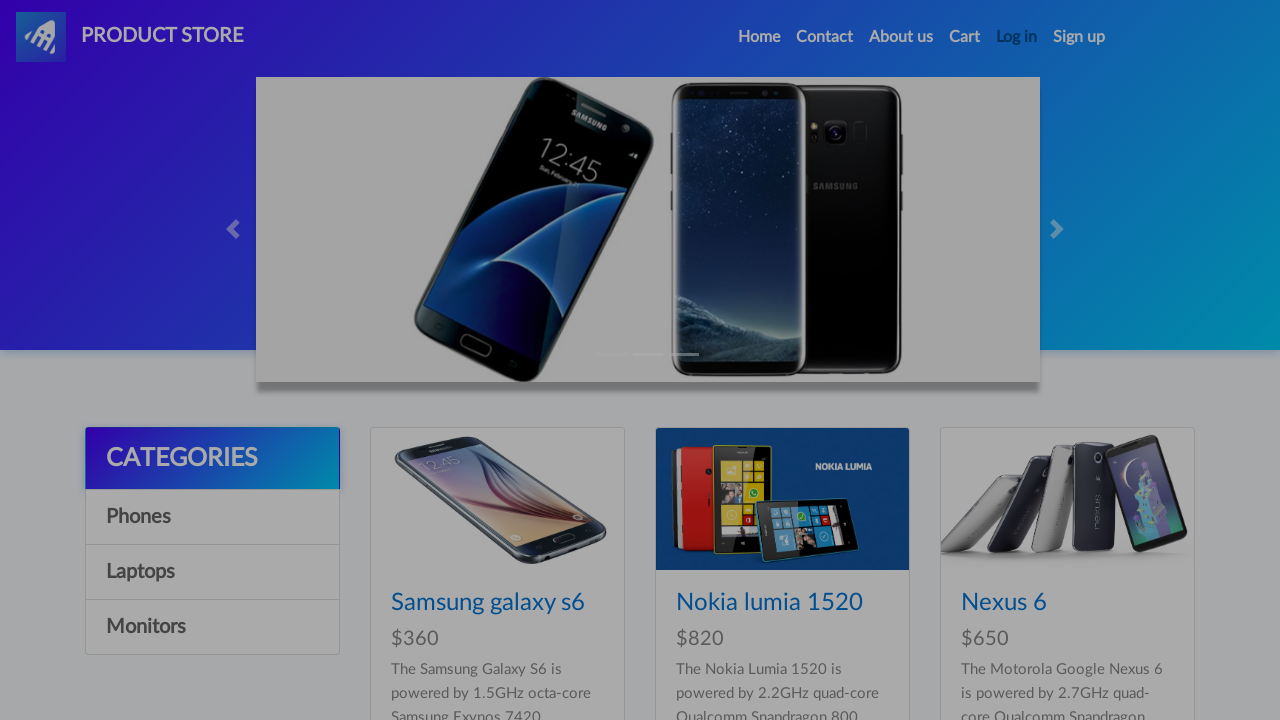

Filled login username field with 'testUser2eab3496' on #loginusername
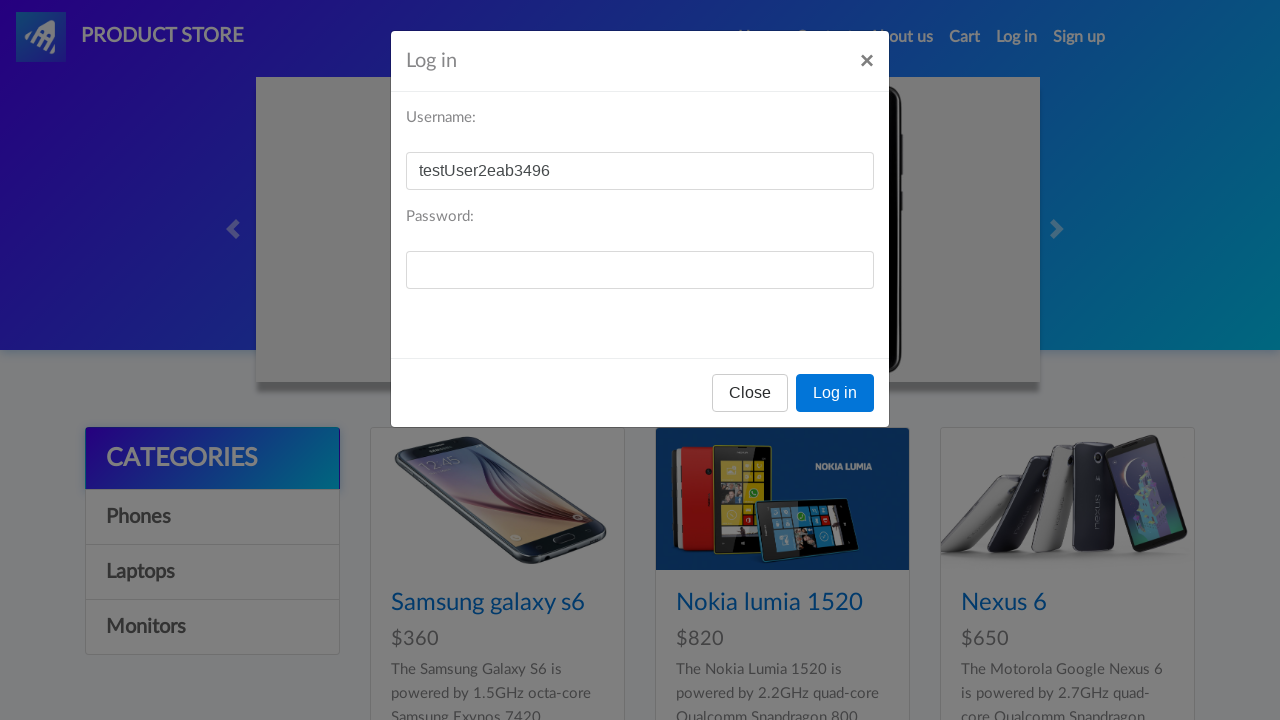

Filled login password field with password on #loginpassword
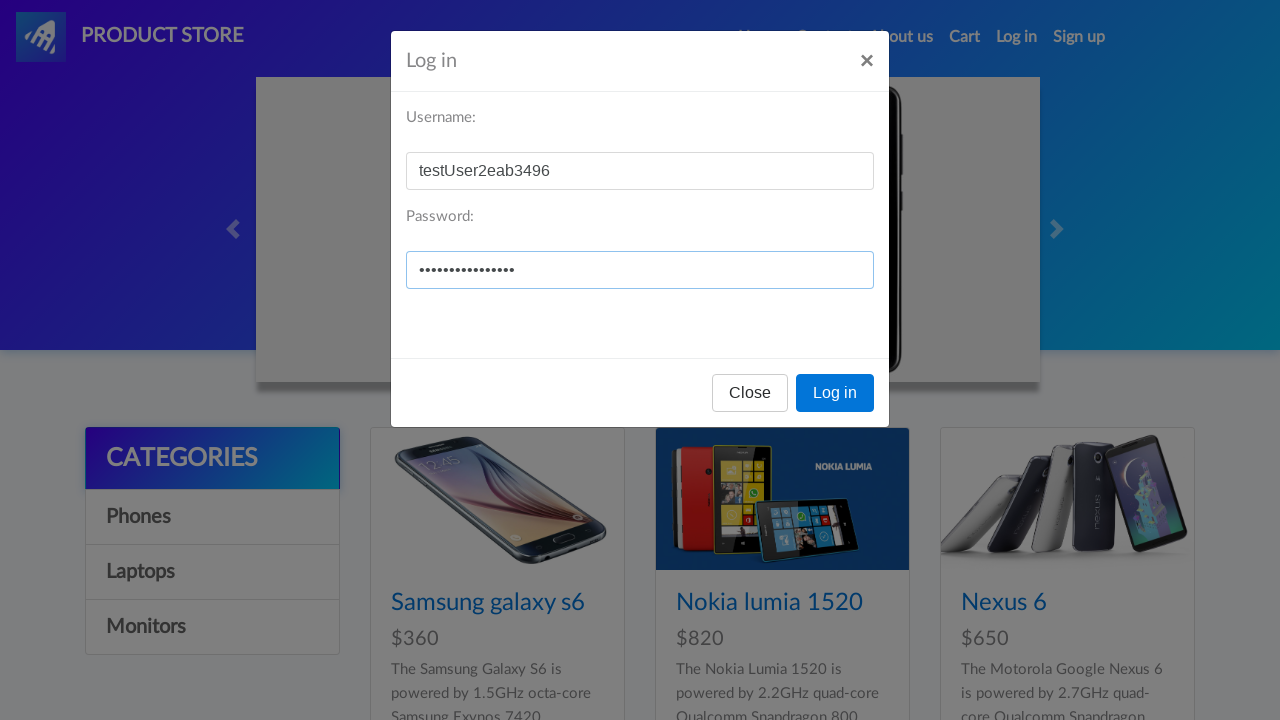

Clicked login button to submit login form at (835, 393) on button[onclick='logIn()']
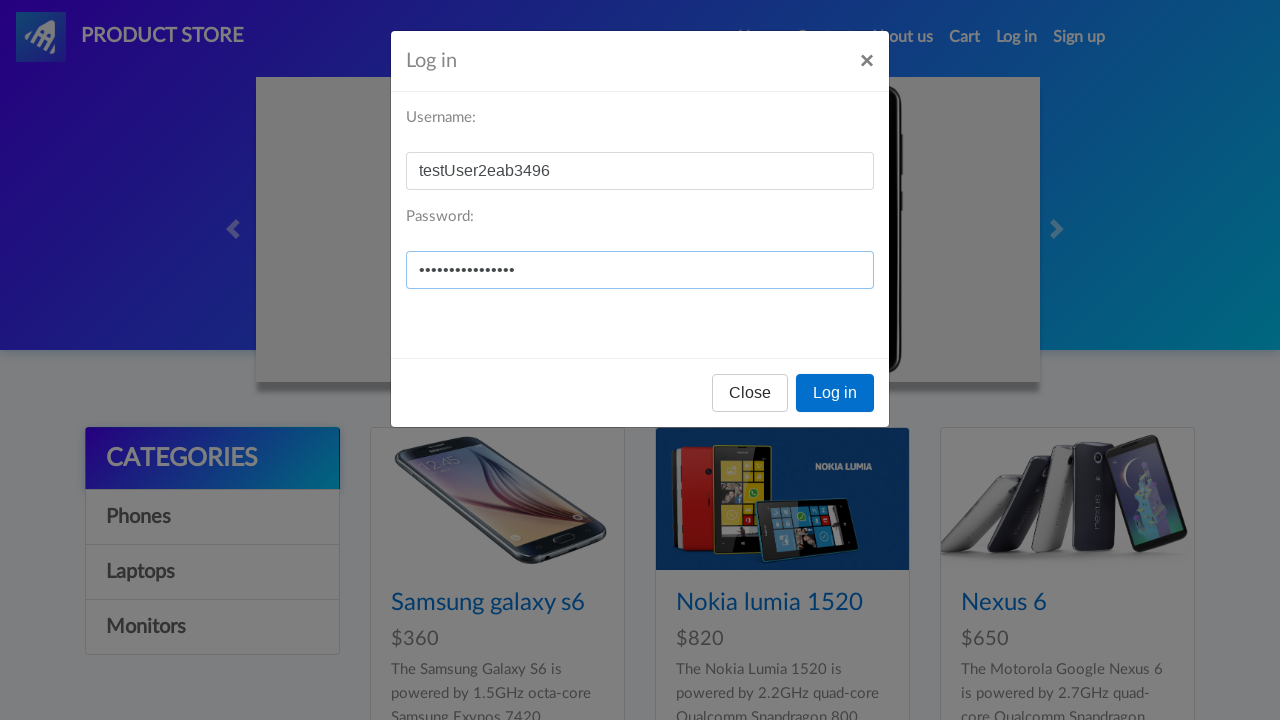

Waited 2 seconds for login to complete
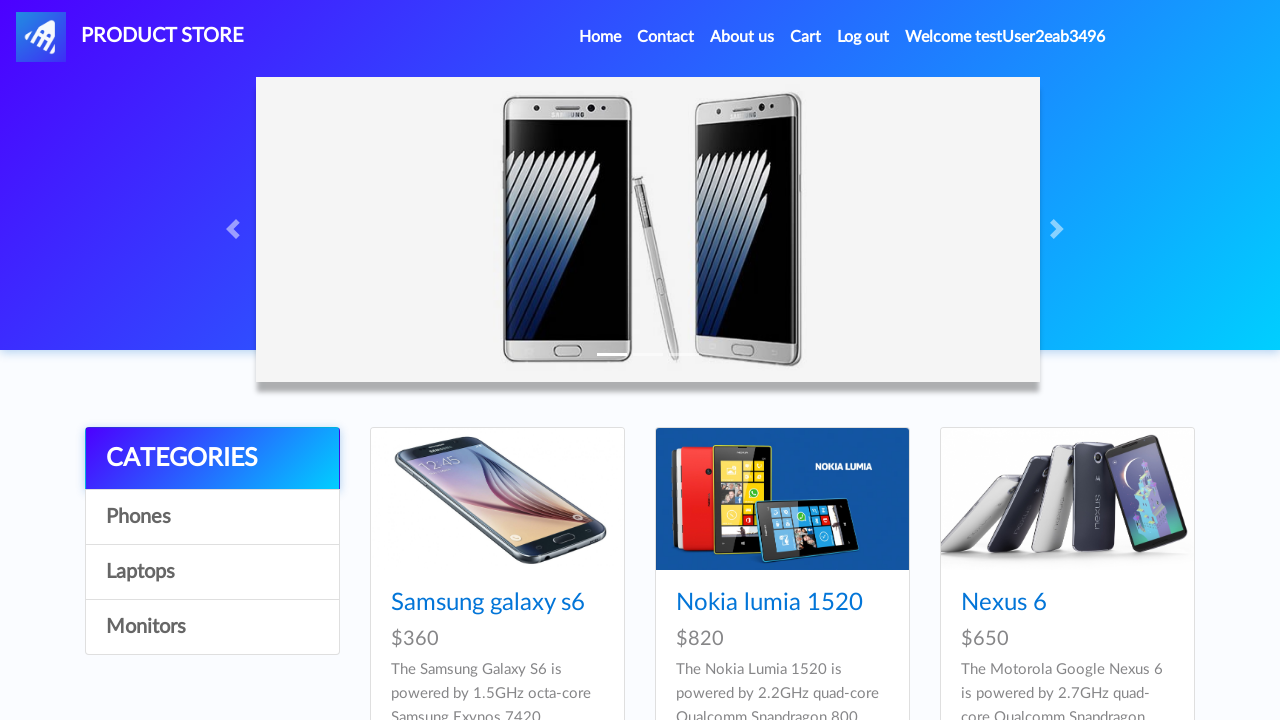

Clicked logout button to end session at (863, 37) on #logout2
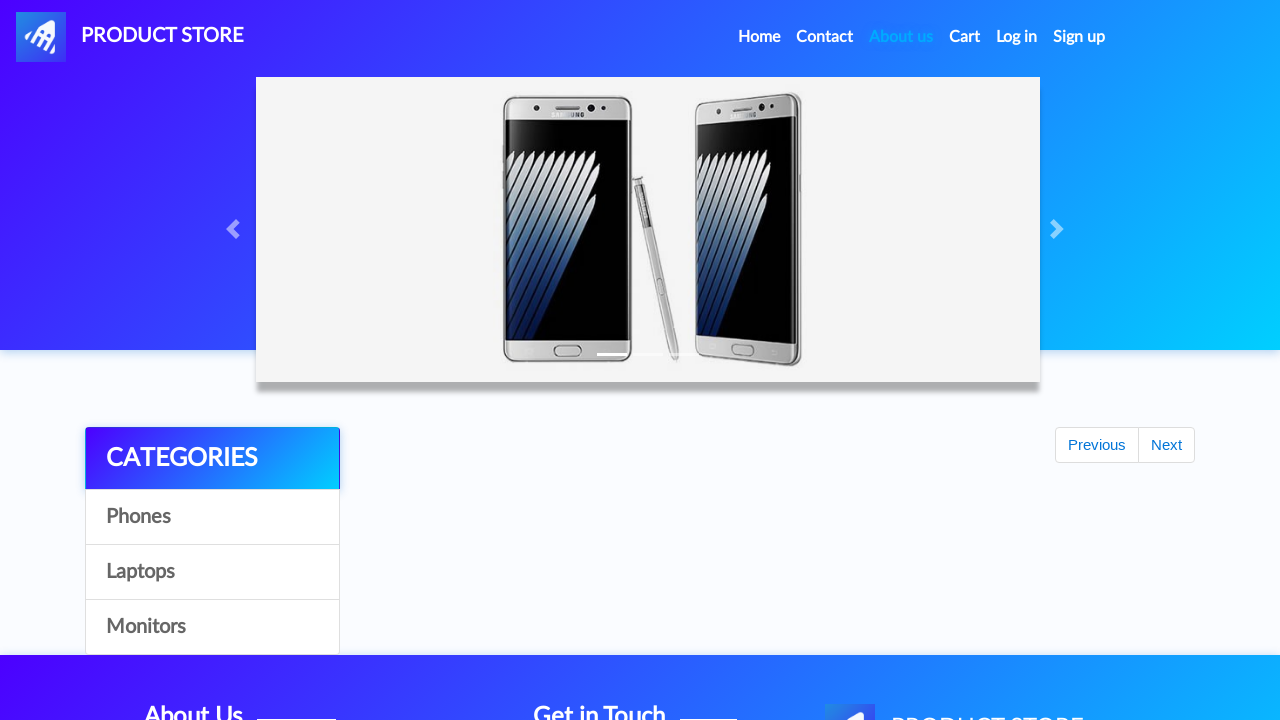

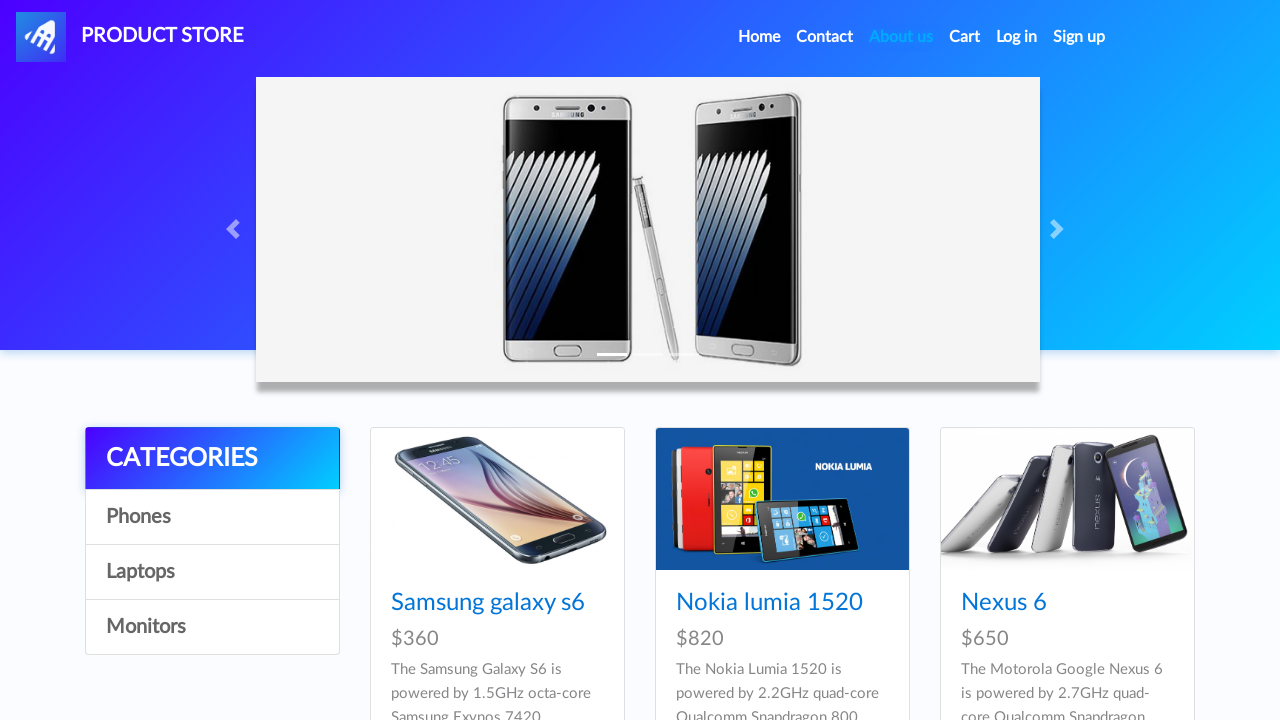